Tests the download button functionality by clicking the download button and waiting for the download to start

Starting URL: https://demoqa.com/upload-download

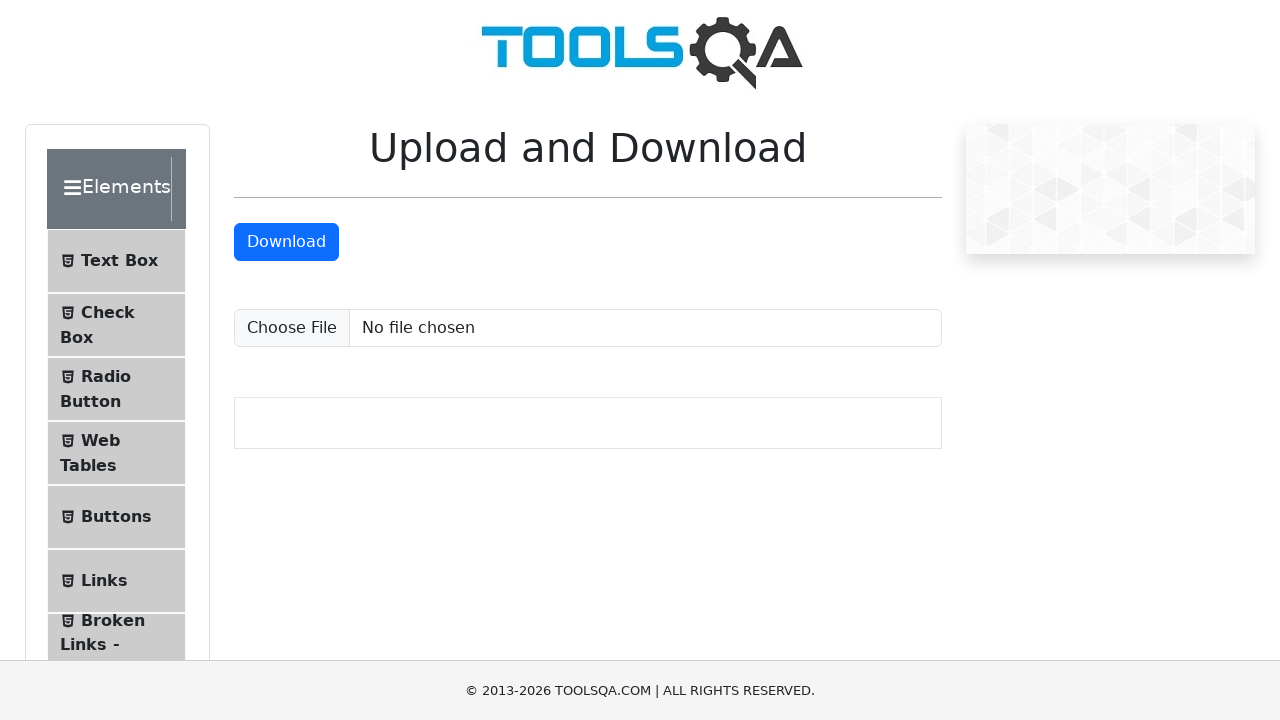

Clicked download button and download started at (286, 242) on xpath=//a[@id='downloadButton']
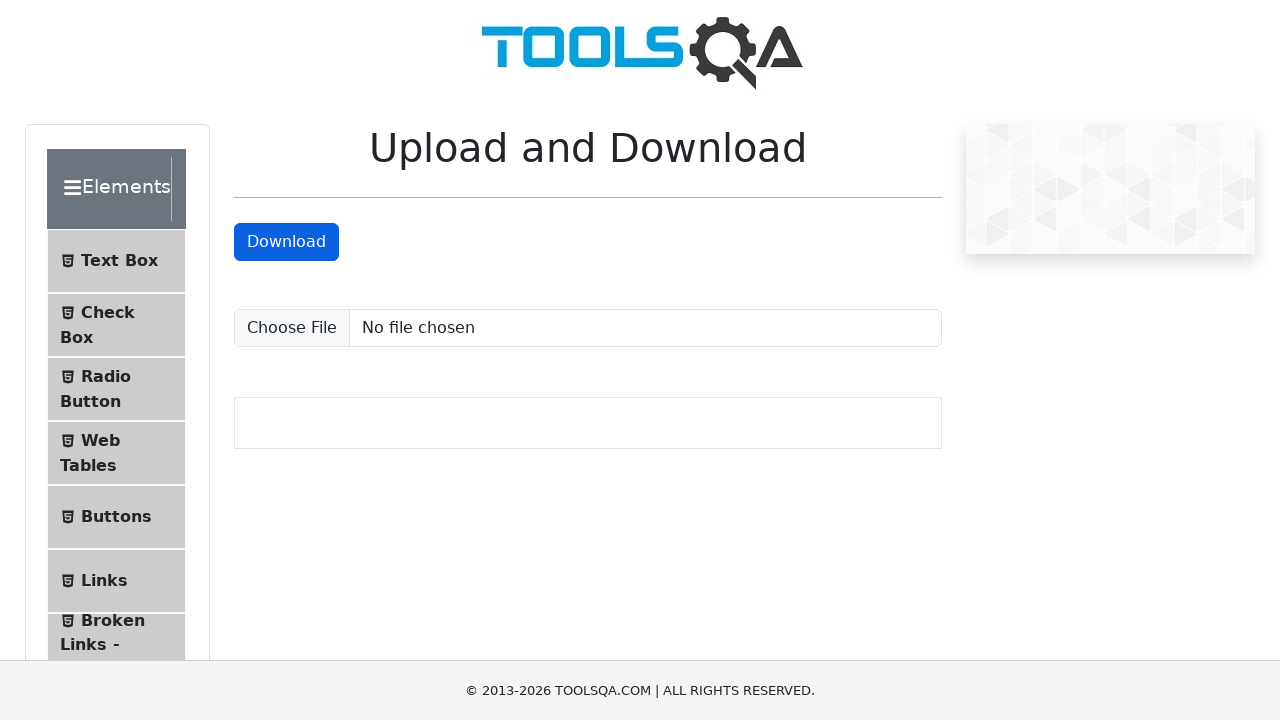

Download object retrieved successfully
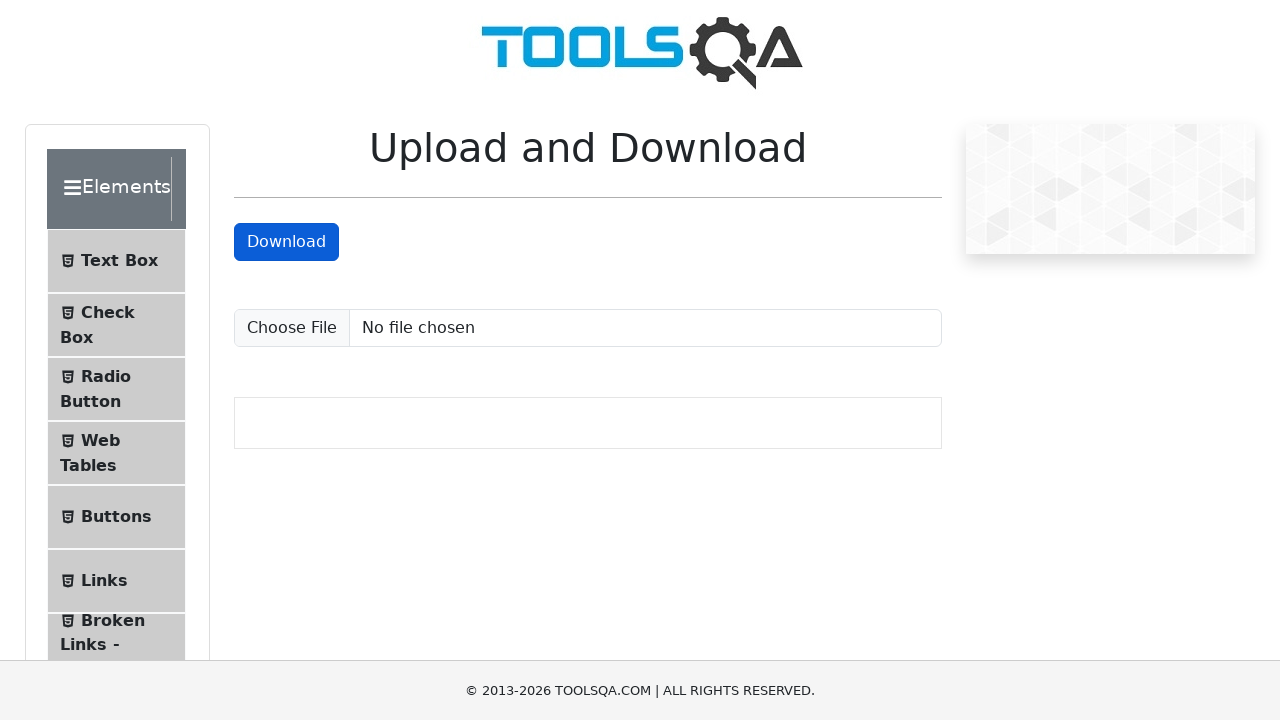

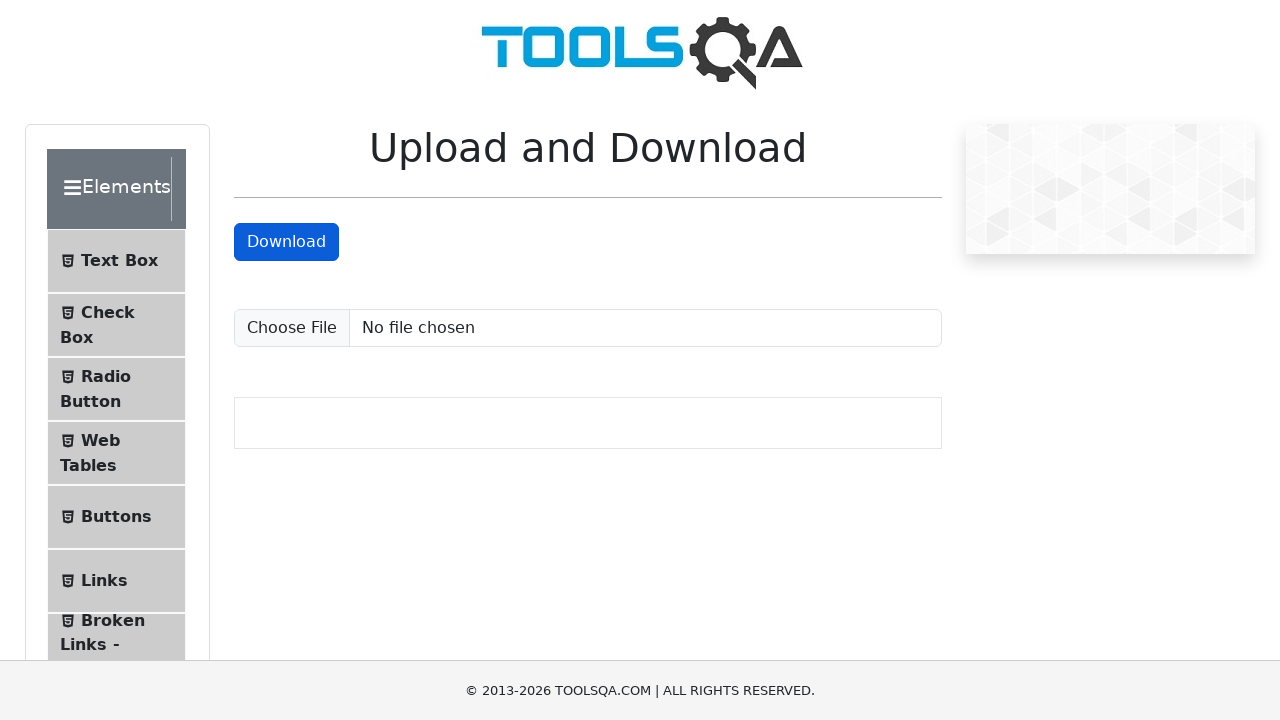